Tests mouse hover functionality by hovering over three user avatar elements sequentially on a hover demo page

Starting URL: https://the-internet.herokuapp.com/hovers

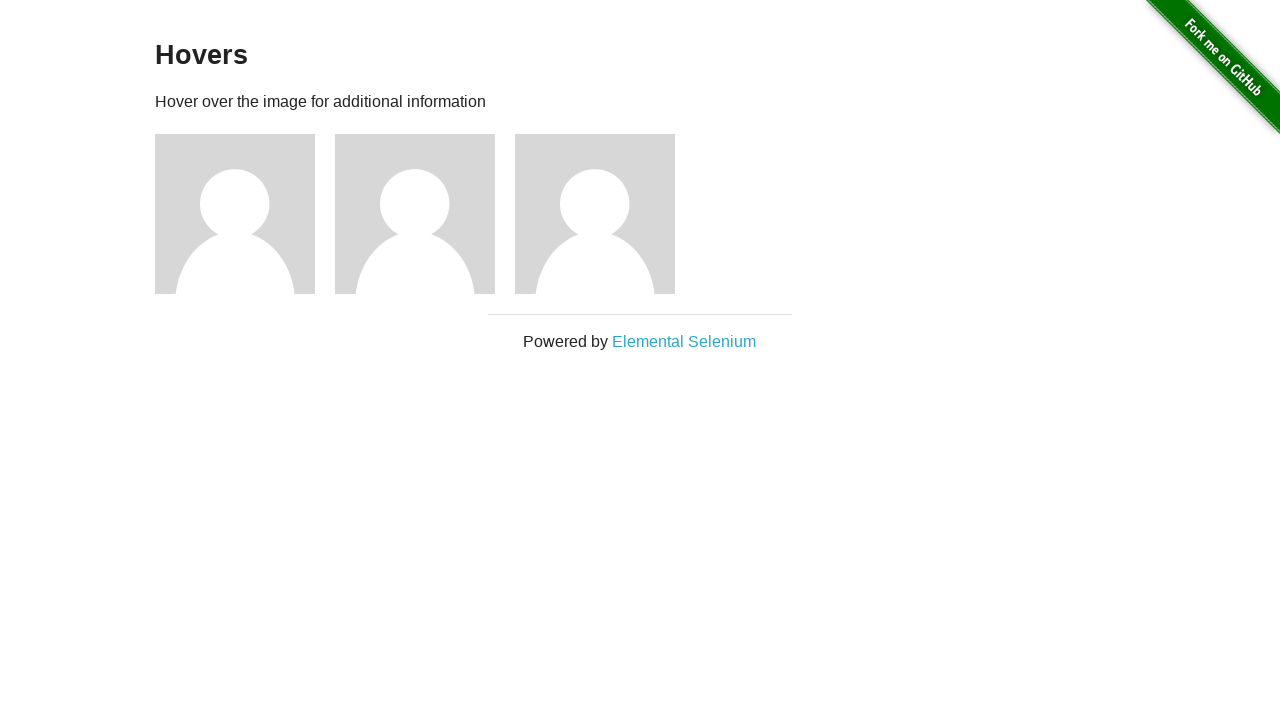

Hovered over first user avatar at (235, 214) on (//img[@alt='User Avatar'])[1]
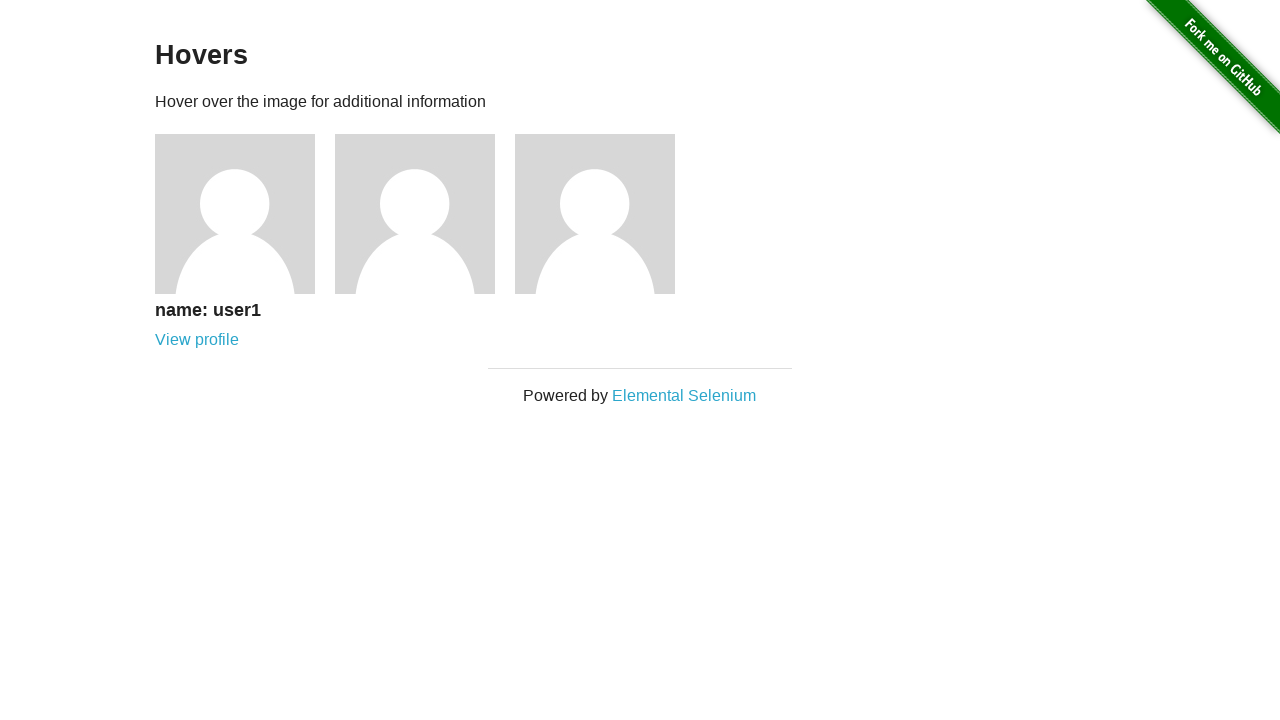

Hovered over second user avatar at (415, 214) on (//img[@alt='User Avatar'])[2]
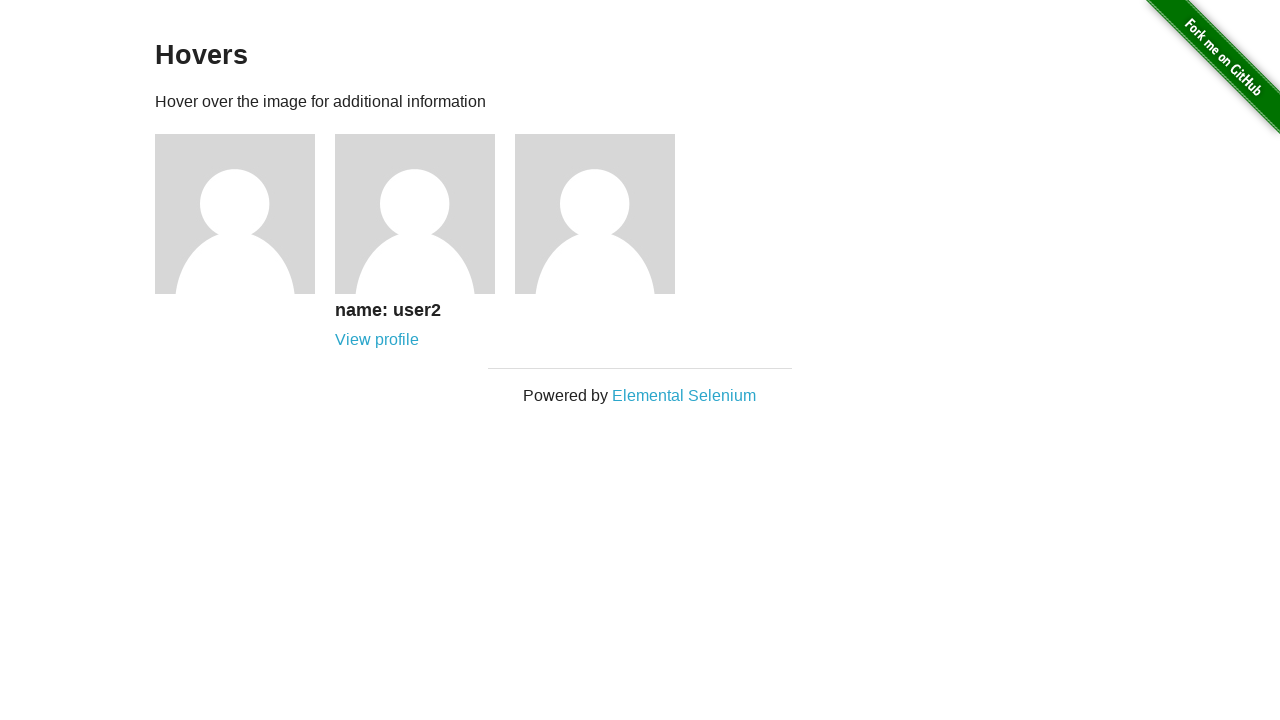

Hovered over third user avatar at (595, 214) on (//img[@alt='User Avatar'])[3]
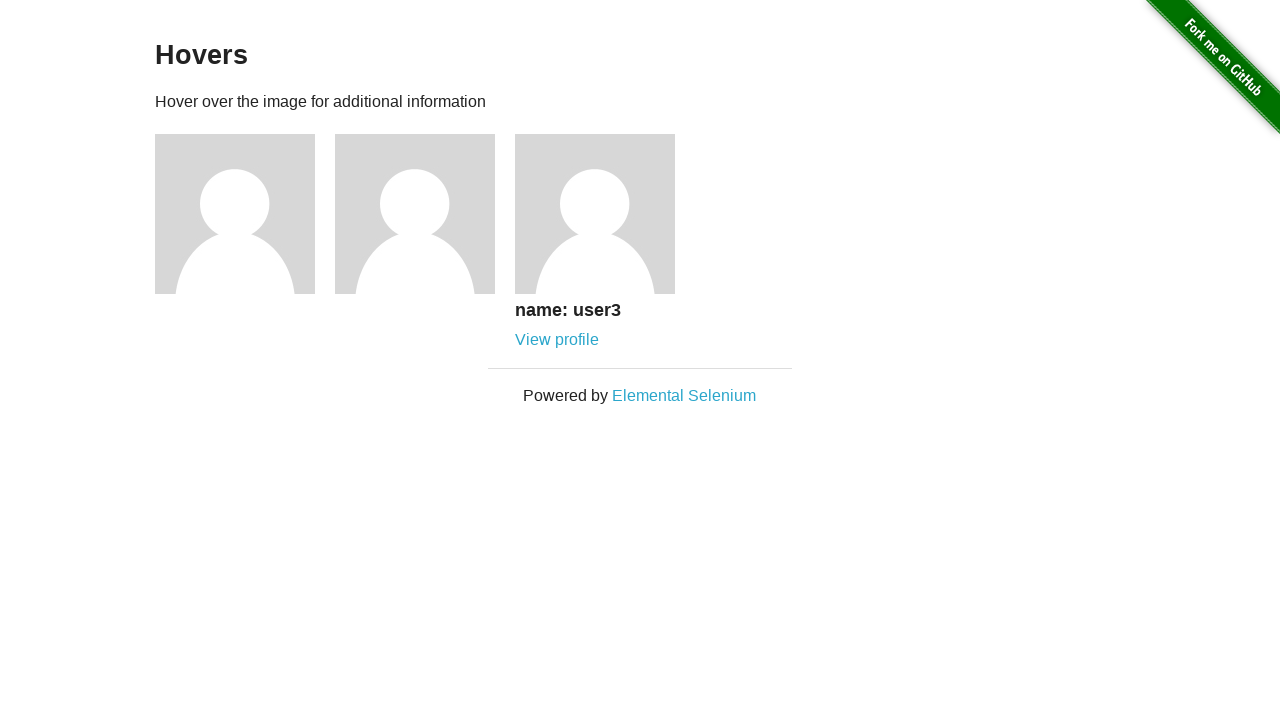

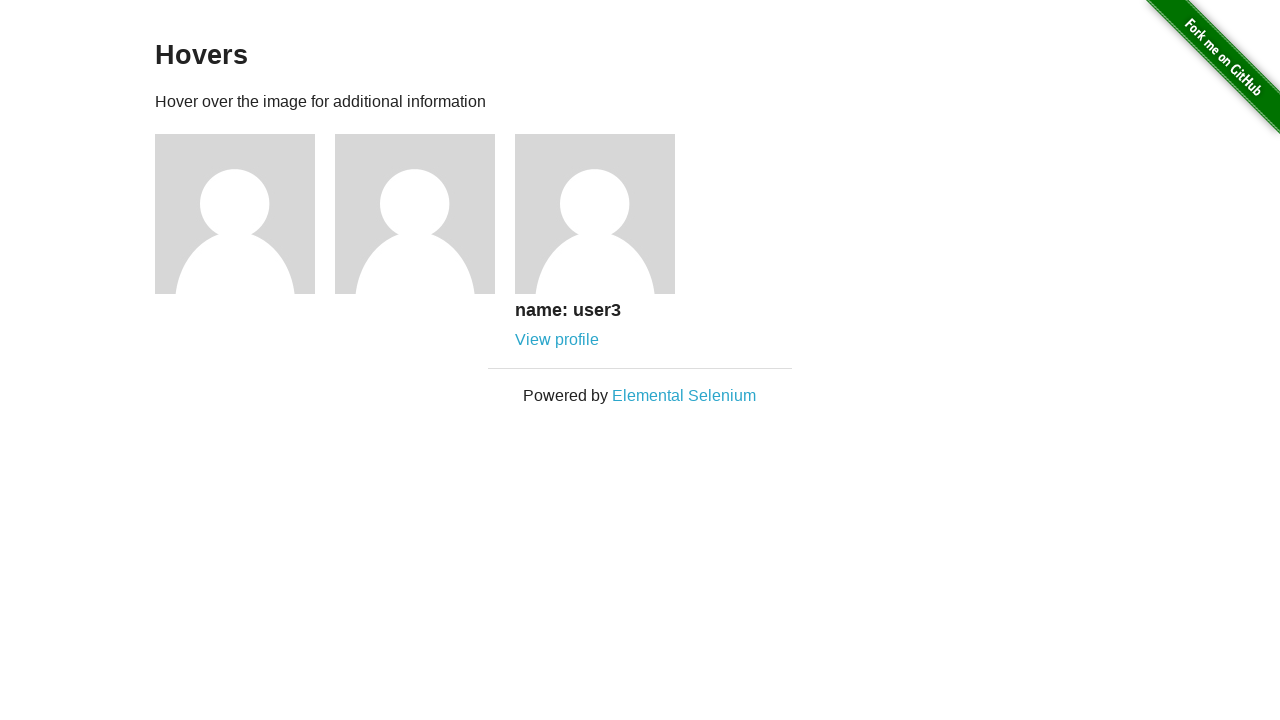